Navigates to a portfolio website and clicks on the "Proyectos" (Projects) link to view the projects section, then verifies project information is displayed.

Starting URL: https://manuxxrsb-portafolio.web.app/

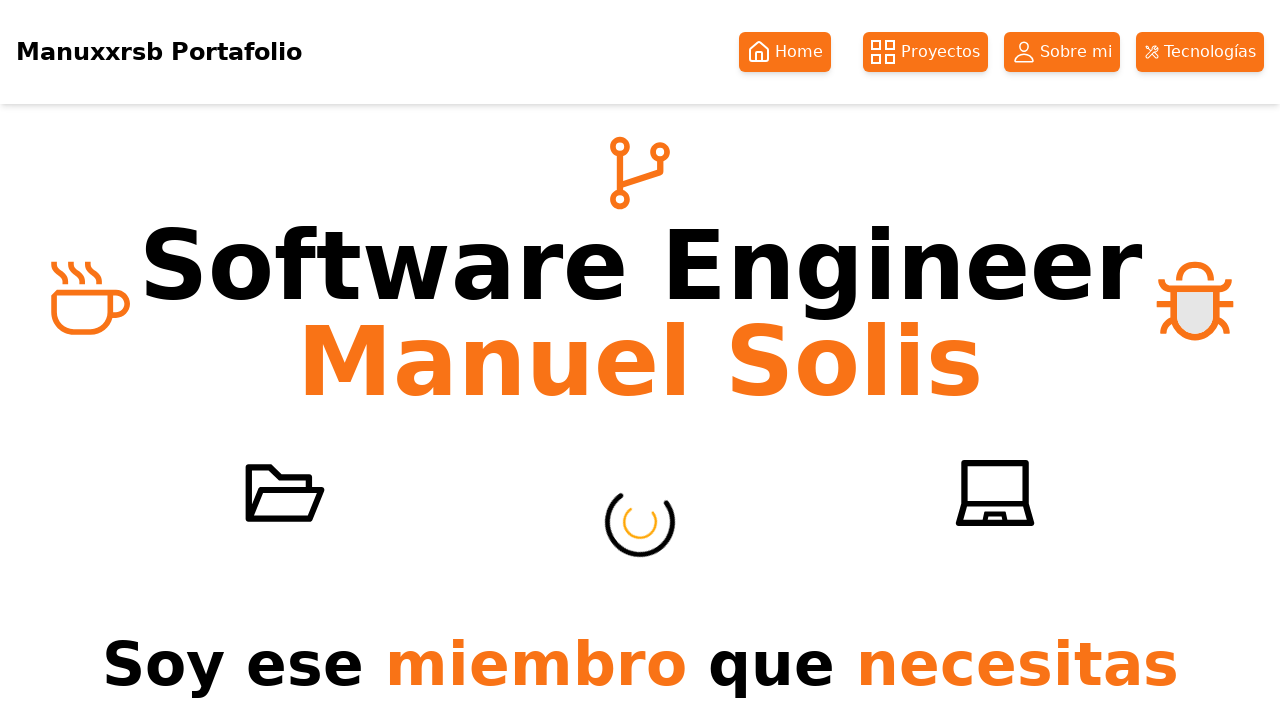

Clicked on 'Proyectos' link to navigate to projects section at (940, 52) on text=Proyectos
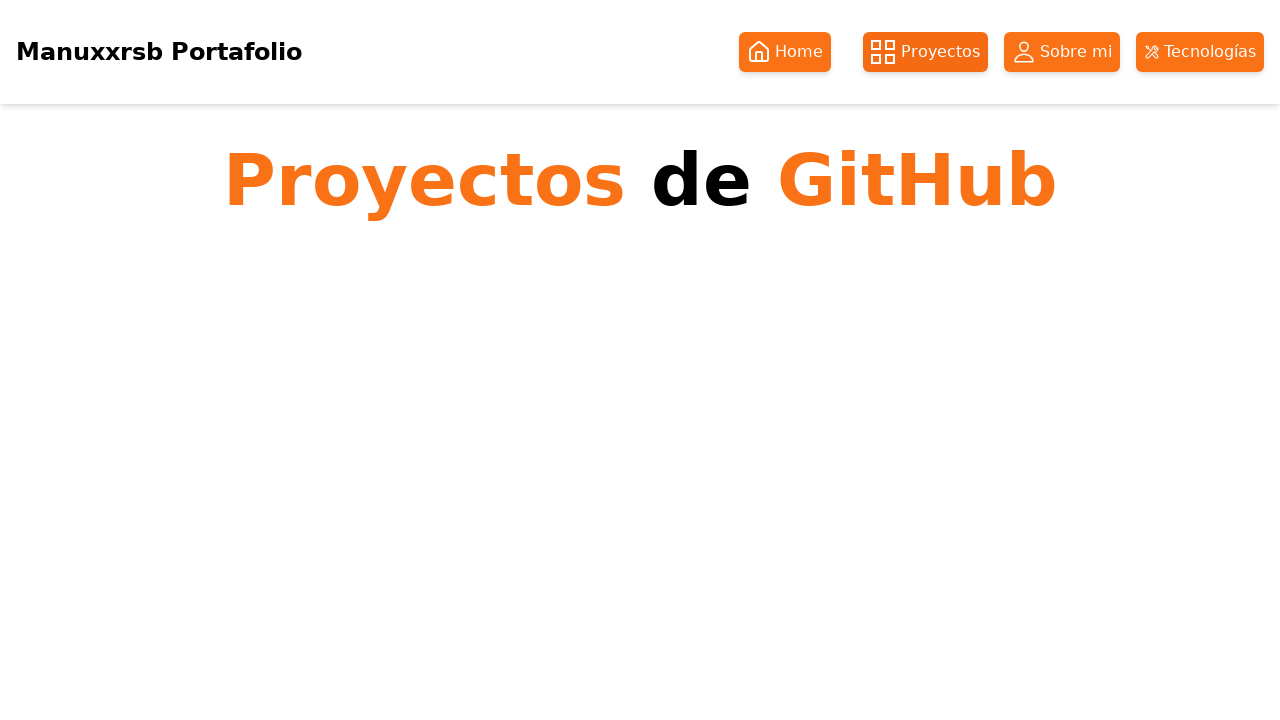

Project content loaded - h3 heading element appeared
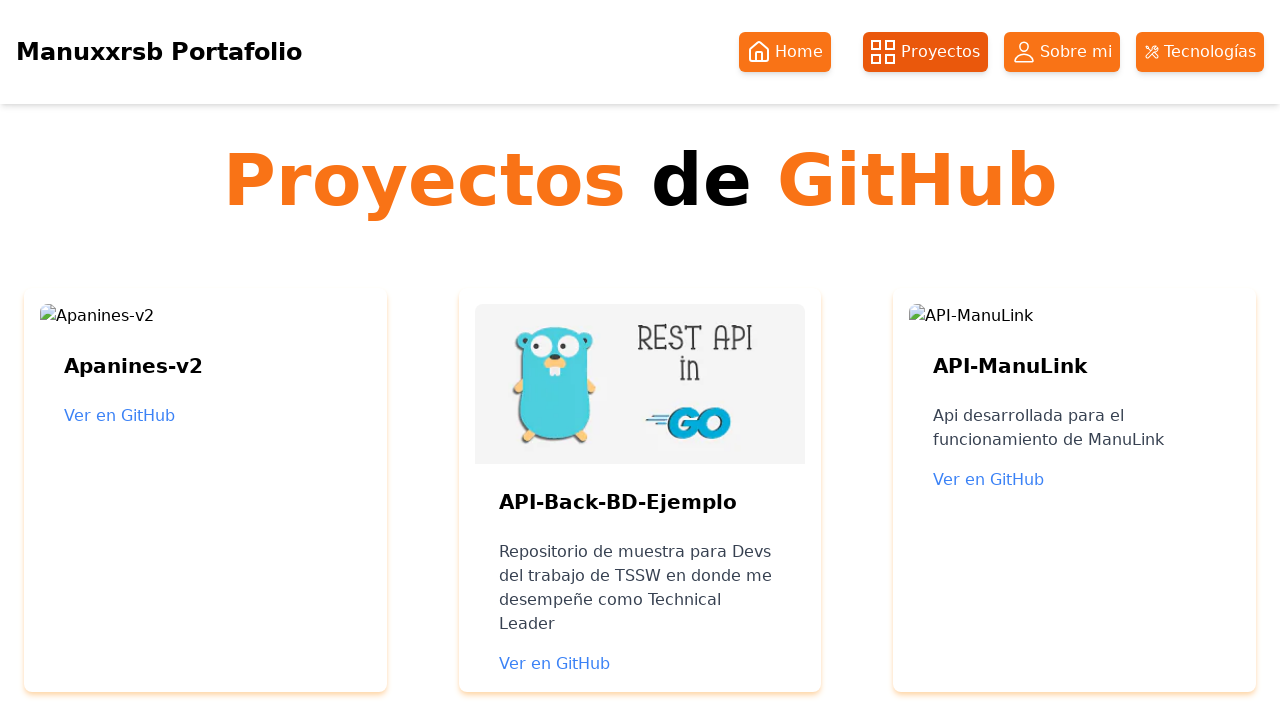

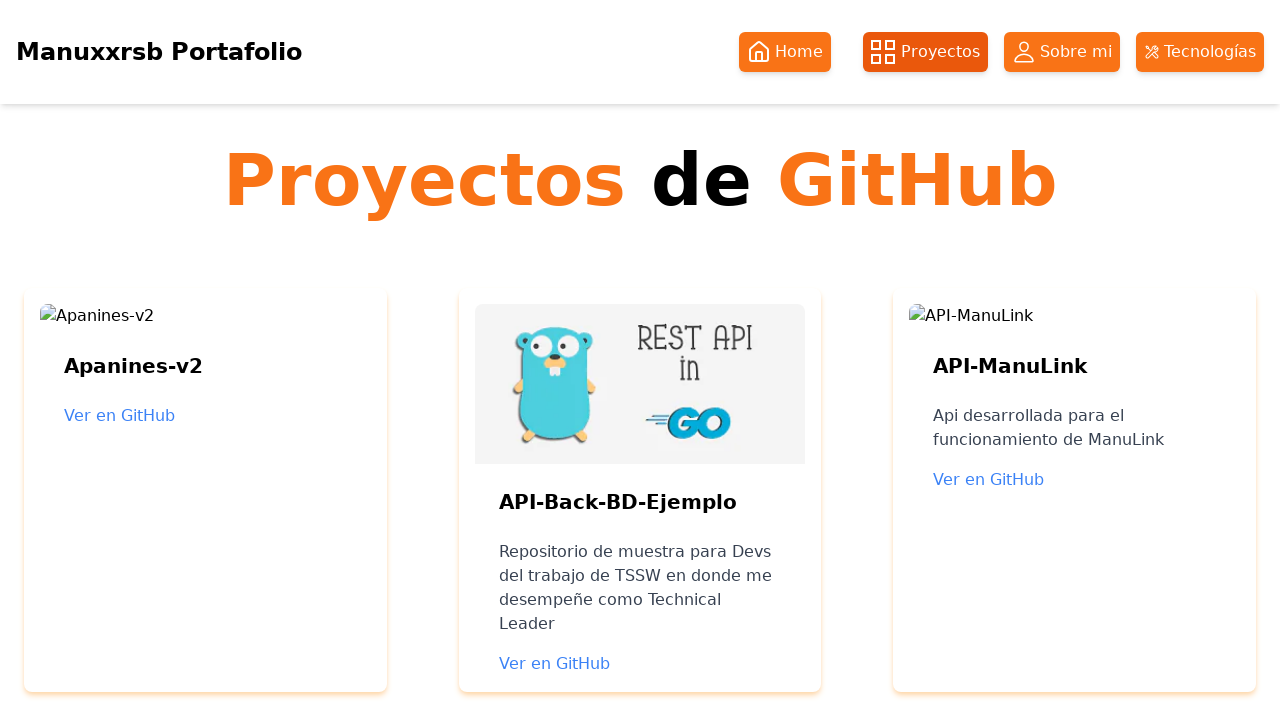